Tests typing text into an email input field on a forgot password page by filling in an email address with a typing delay effect.

Starting URL: https://the-internet.herokuapp.com/forgot_password

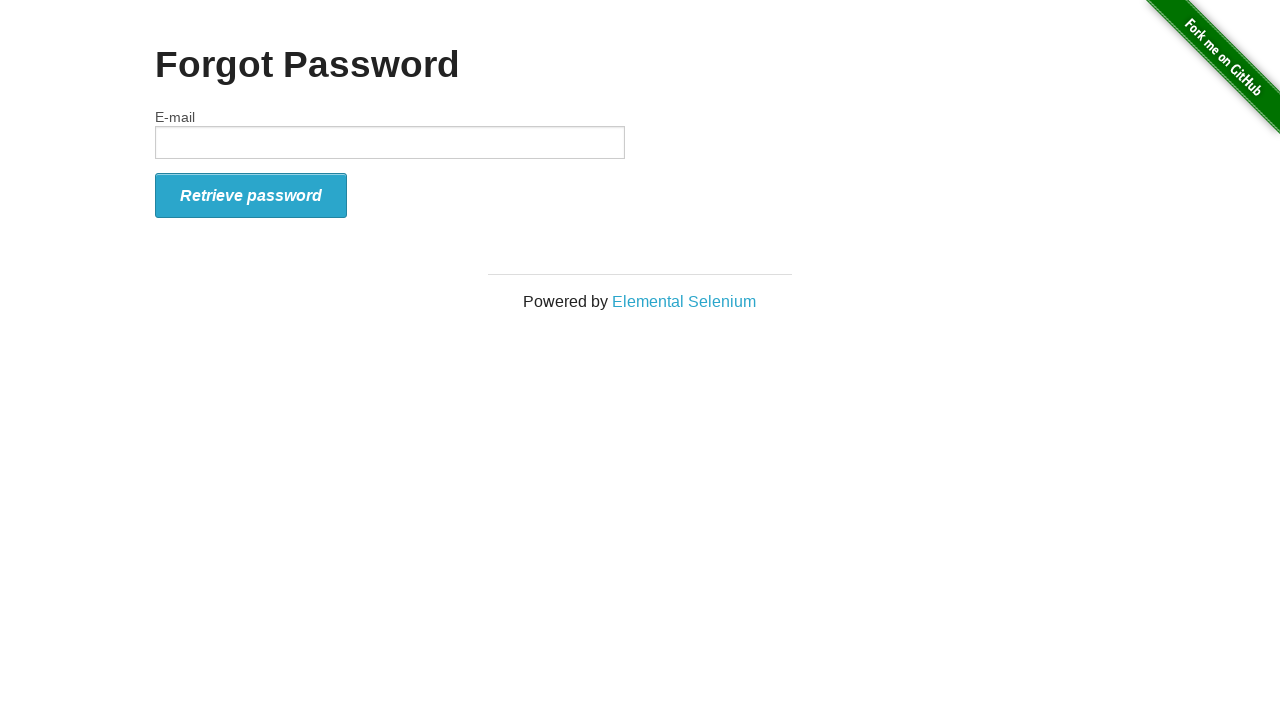

Navigated to forgot password page
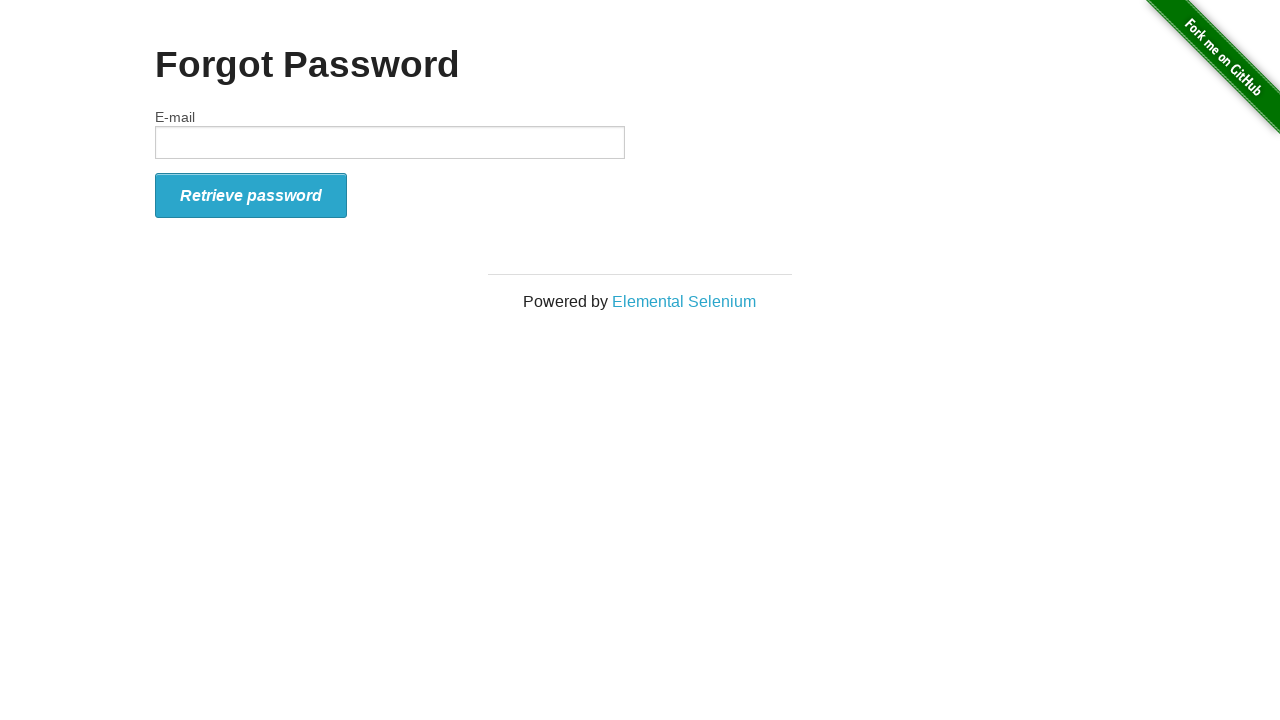

Typed email address 'johndoe_test@example.com' into email field with 50ms delay between characters on #email
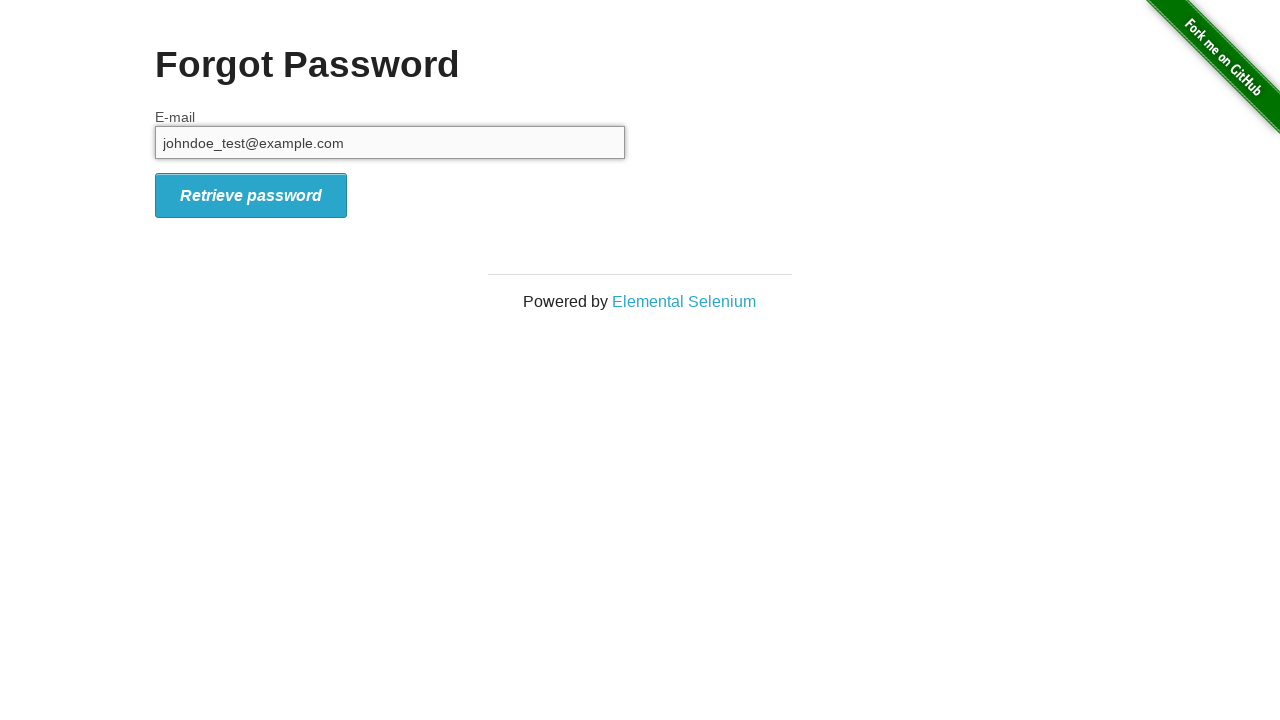

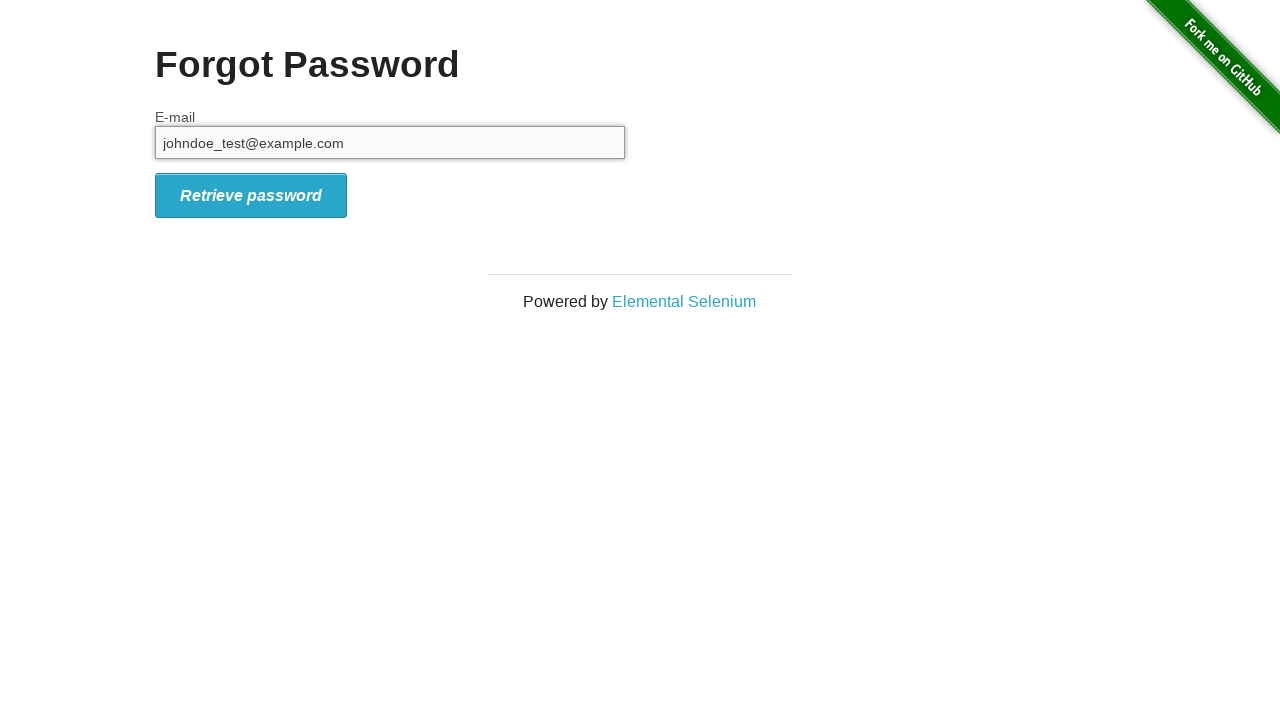